Tests clicking on the first FAQ question to verify the answer about pricing is displayed correctly

Starting URL: https://qa-scooter.praktikum-services.ru/

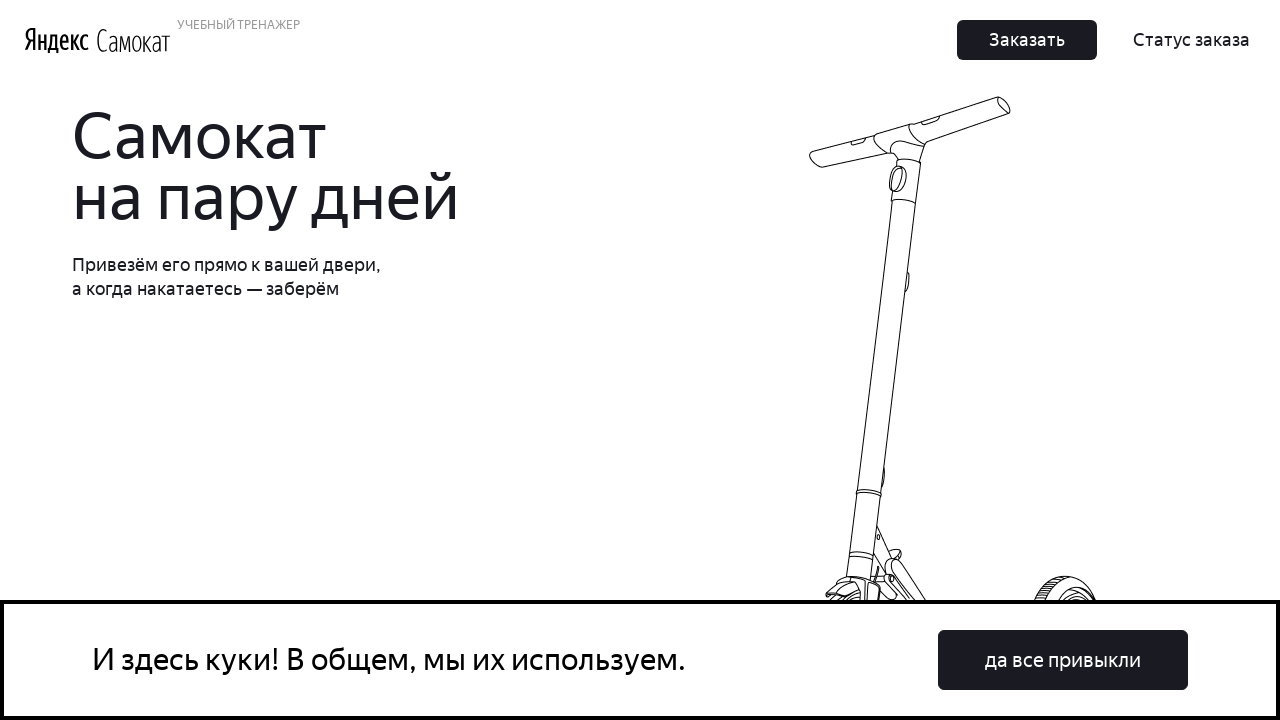

Clicked on first FAQ question about pricing at (967, 361) on text=Сколько это стоит? И как оплатить?
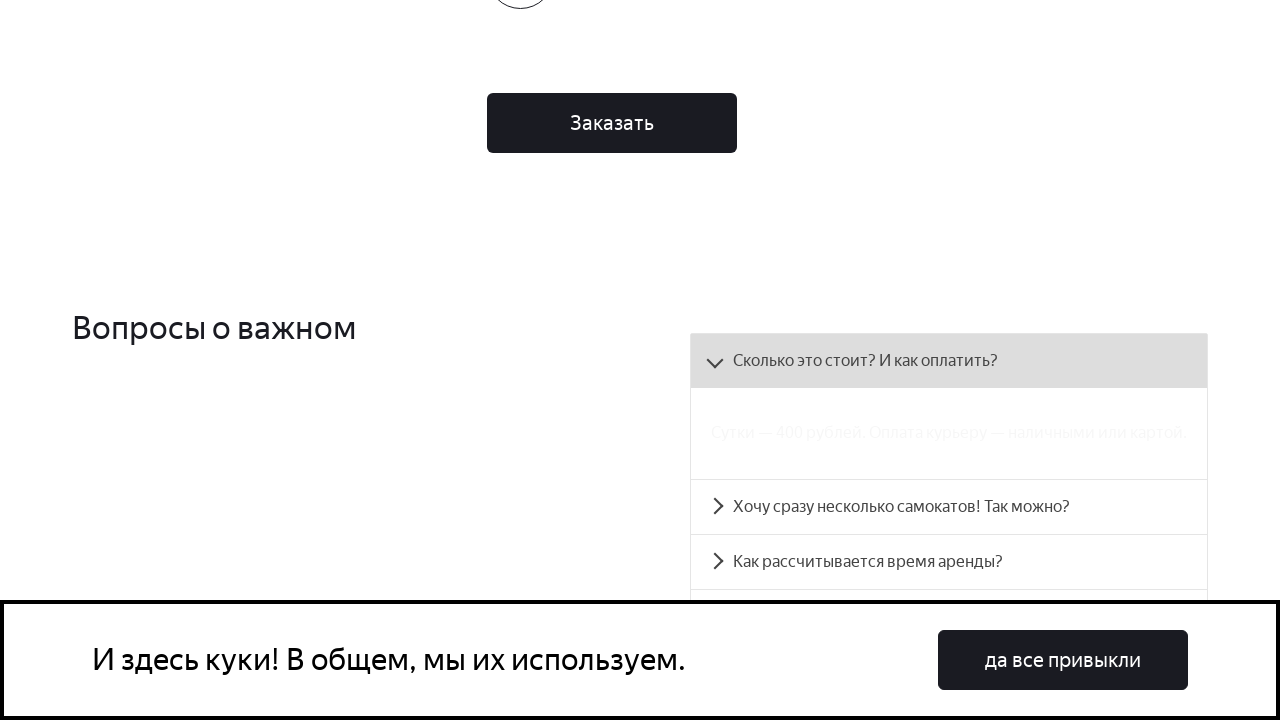

Verified pricing answer is displayed
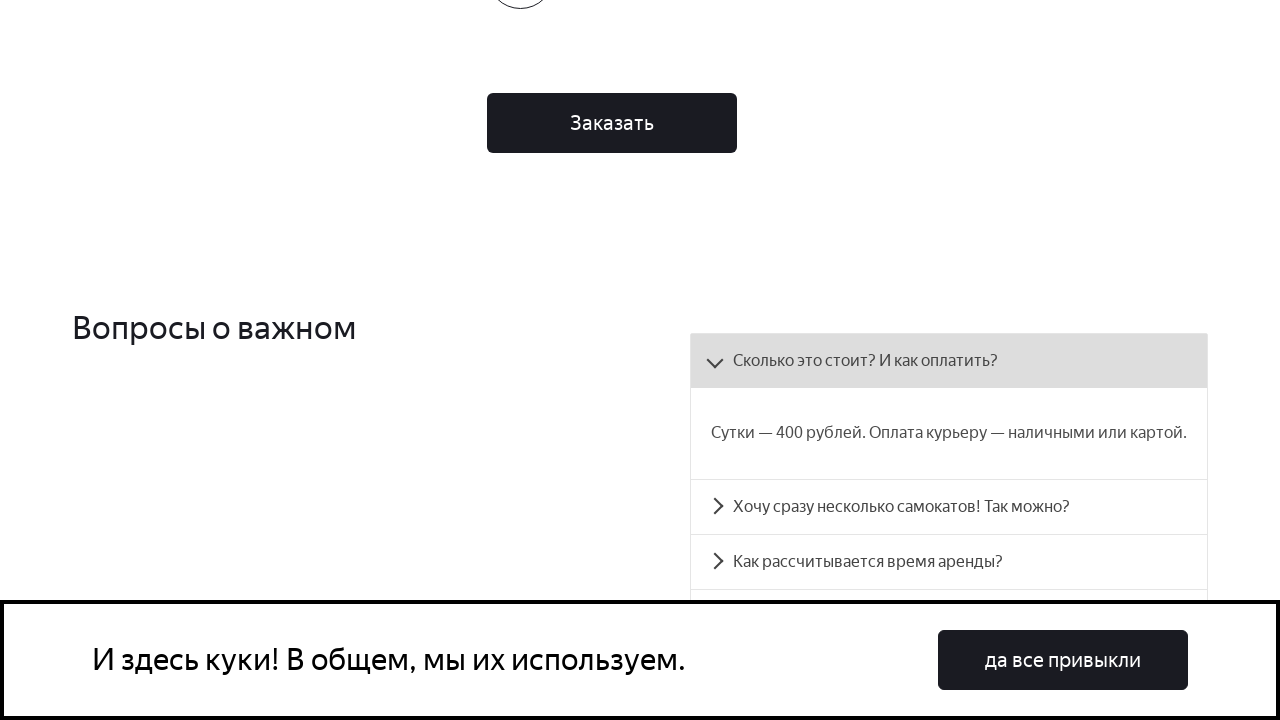

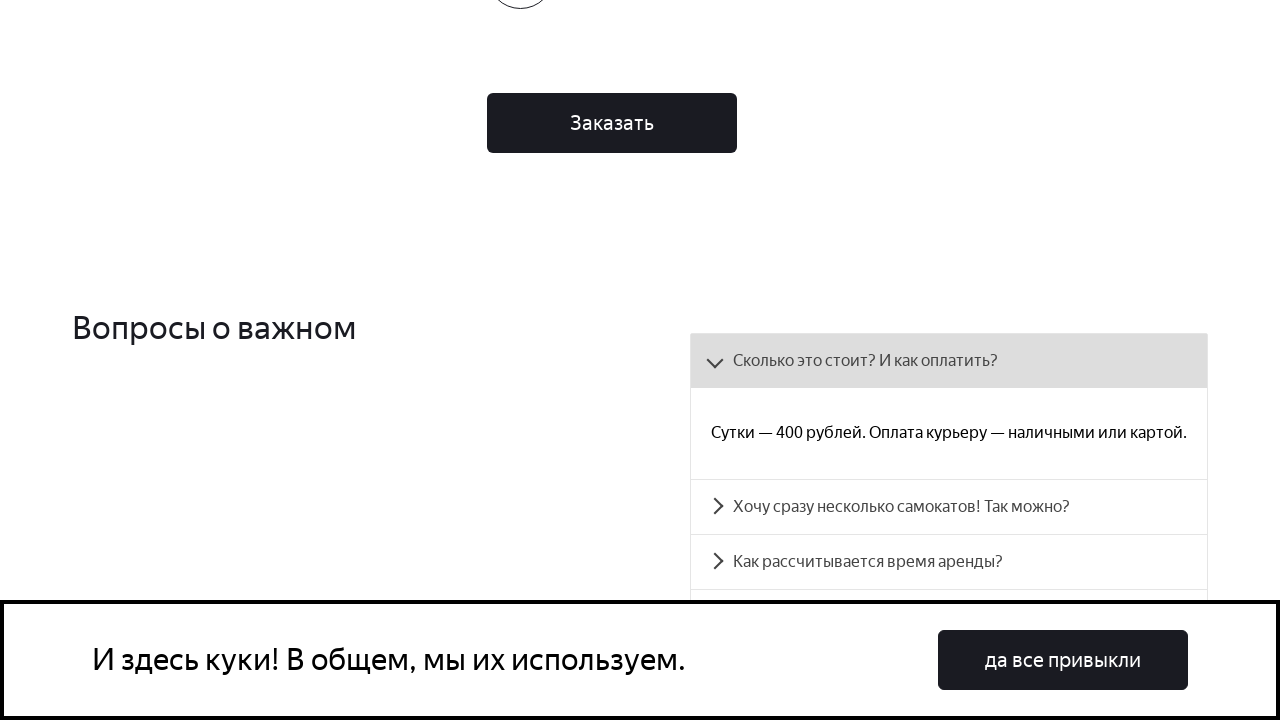